Fills out and submits a signup form with first name, last name, and email fields

Starting URL: http://secure-retreat-92358.herokuapp.com/

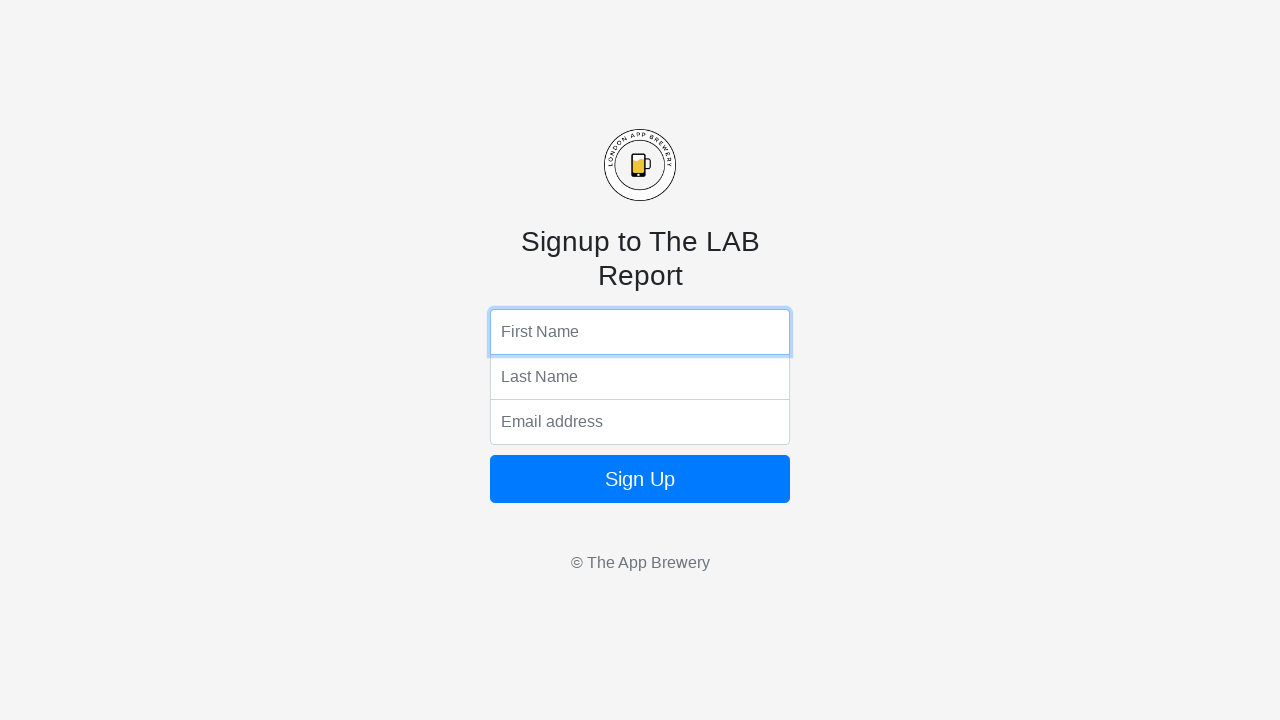

Filled first name field with 'John' on input[name='fName']
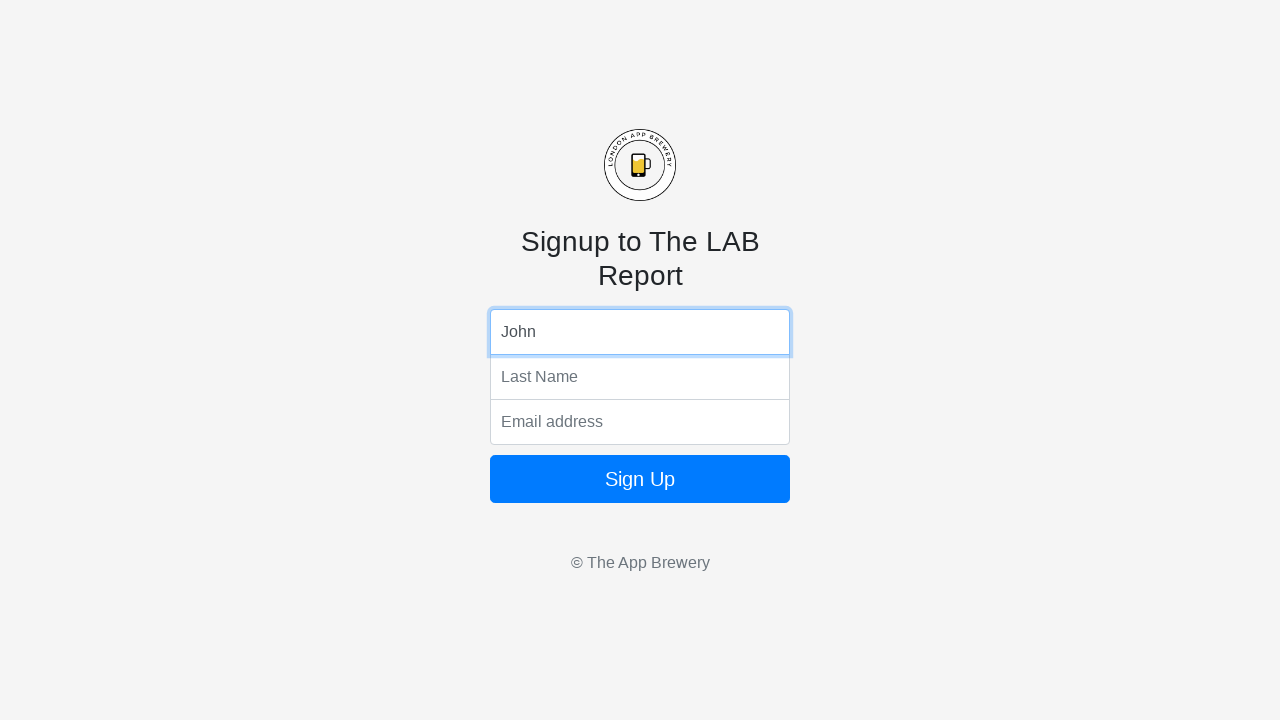

Filled last name field with 'Smith' on input[name='lName']
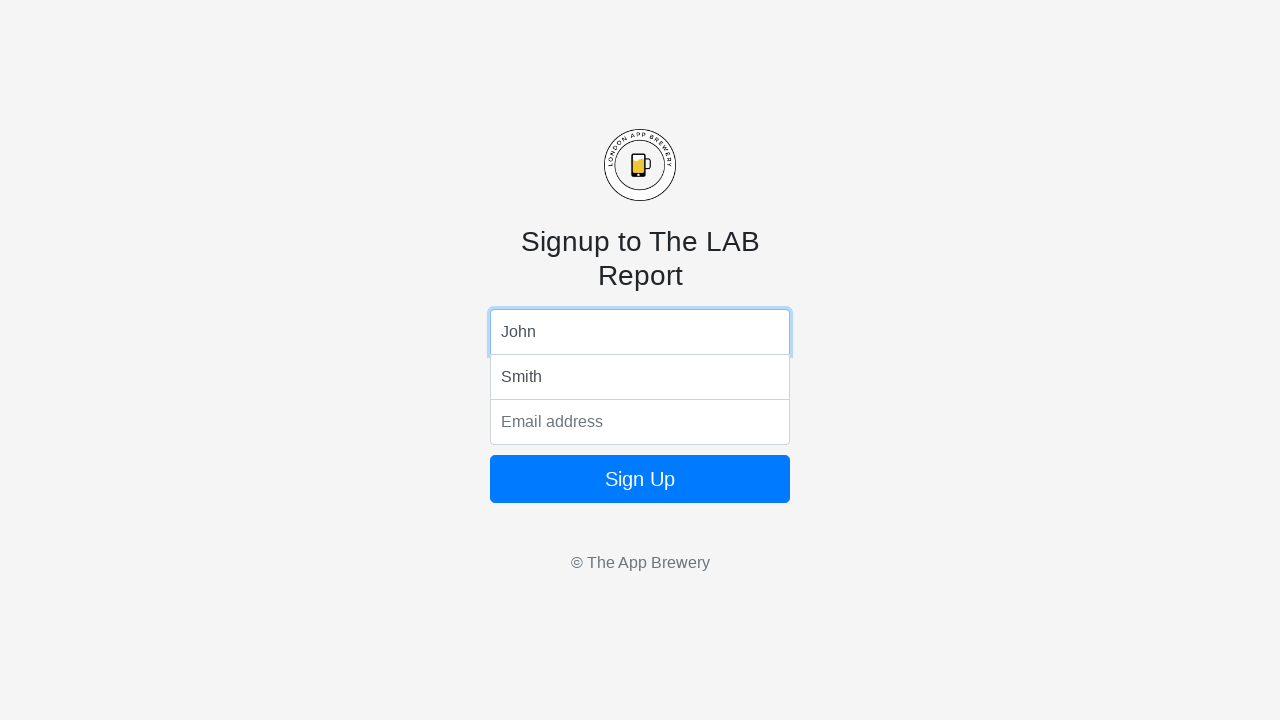

Filled email field with 'john.smith@example.com' on input[name='email']
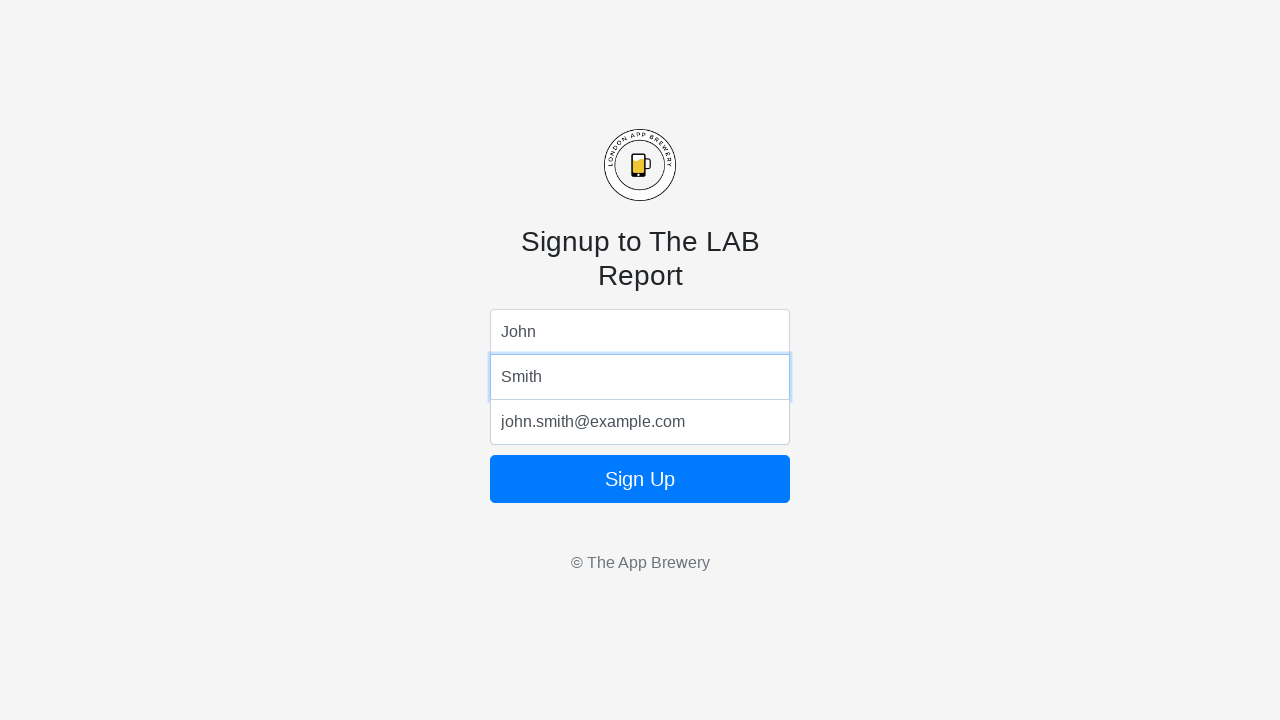

Clicked signup button to submit form at (640, 479) on .btn
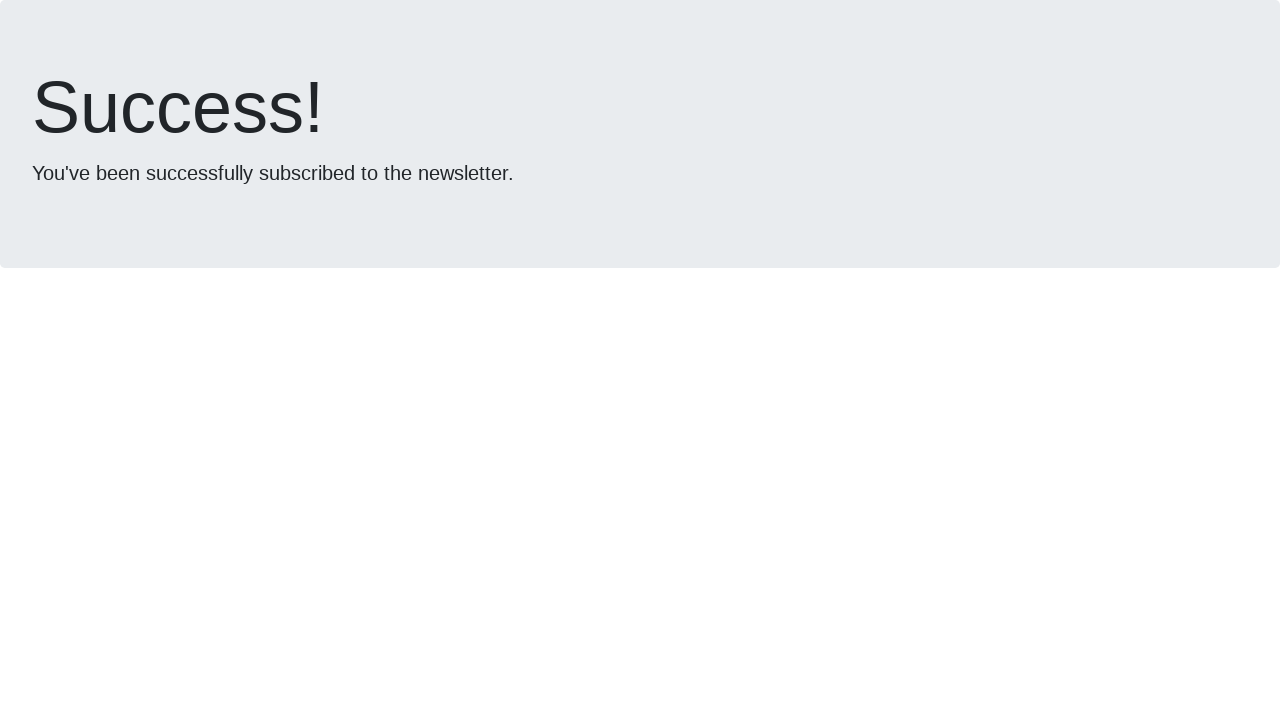

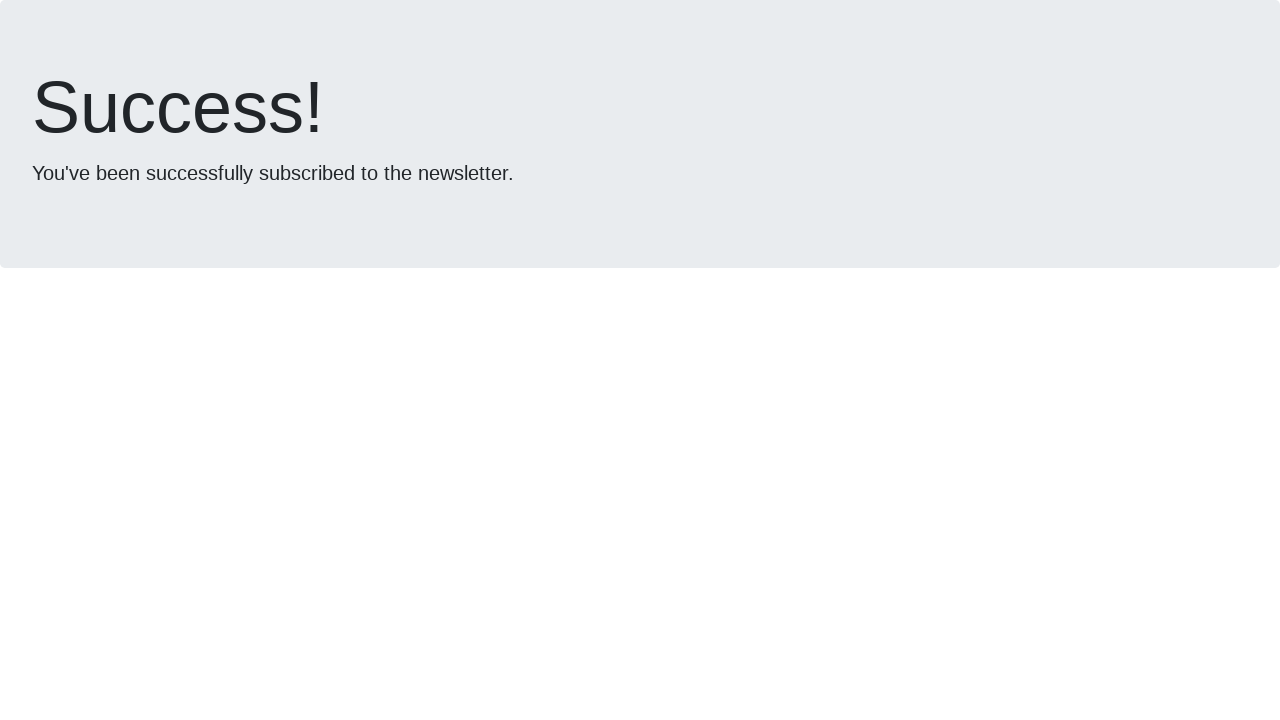